Waits for a specific price condition, clicks a booking button, solves a mathematical calculation, and submits the answer

Starting URL: http://suninjuly.github.io/explicit_wait2.html

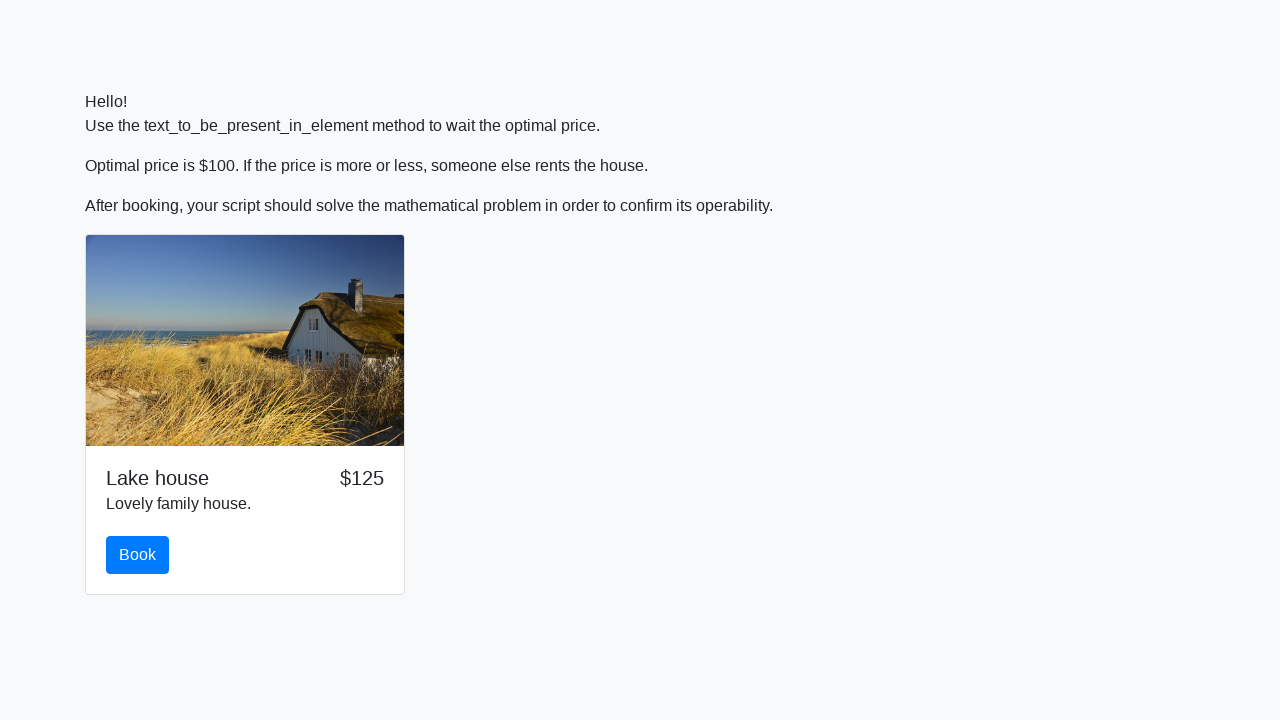

Waited for price to reach $100
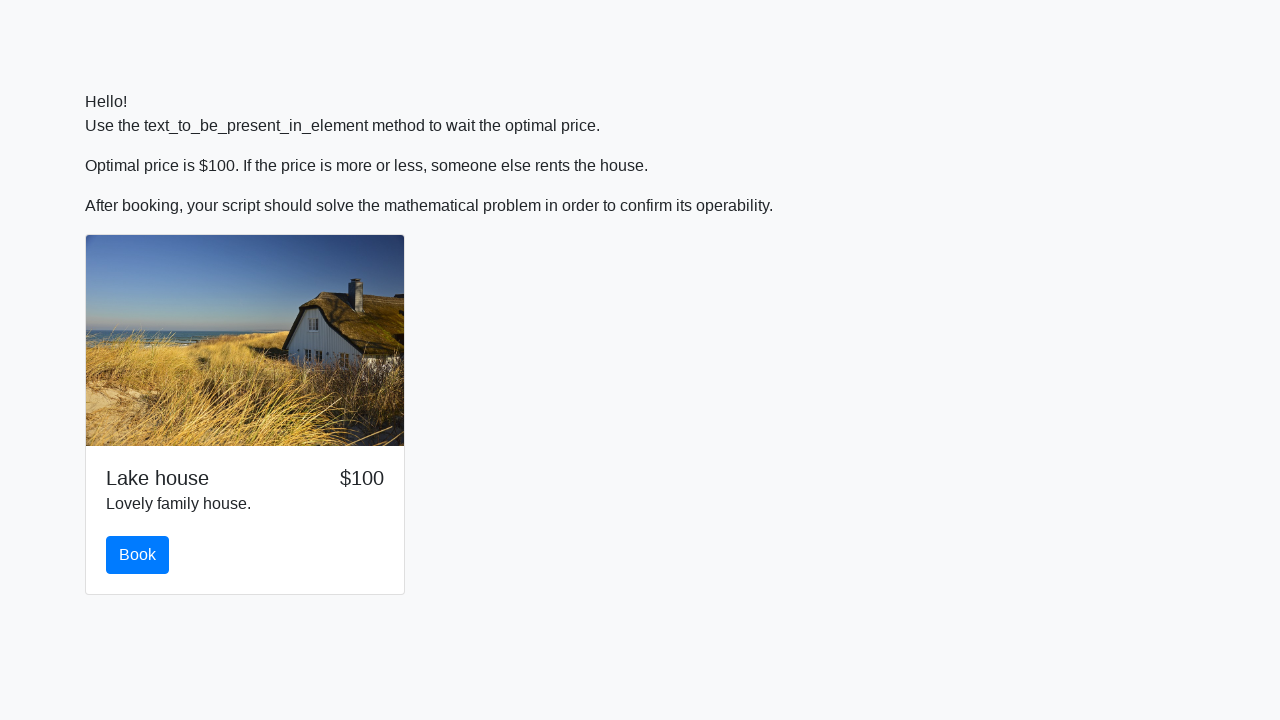

Clicked the book button at (138, 555) on #book
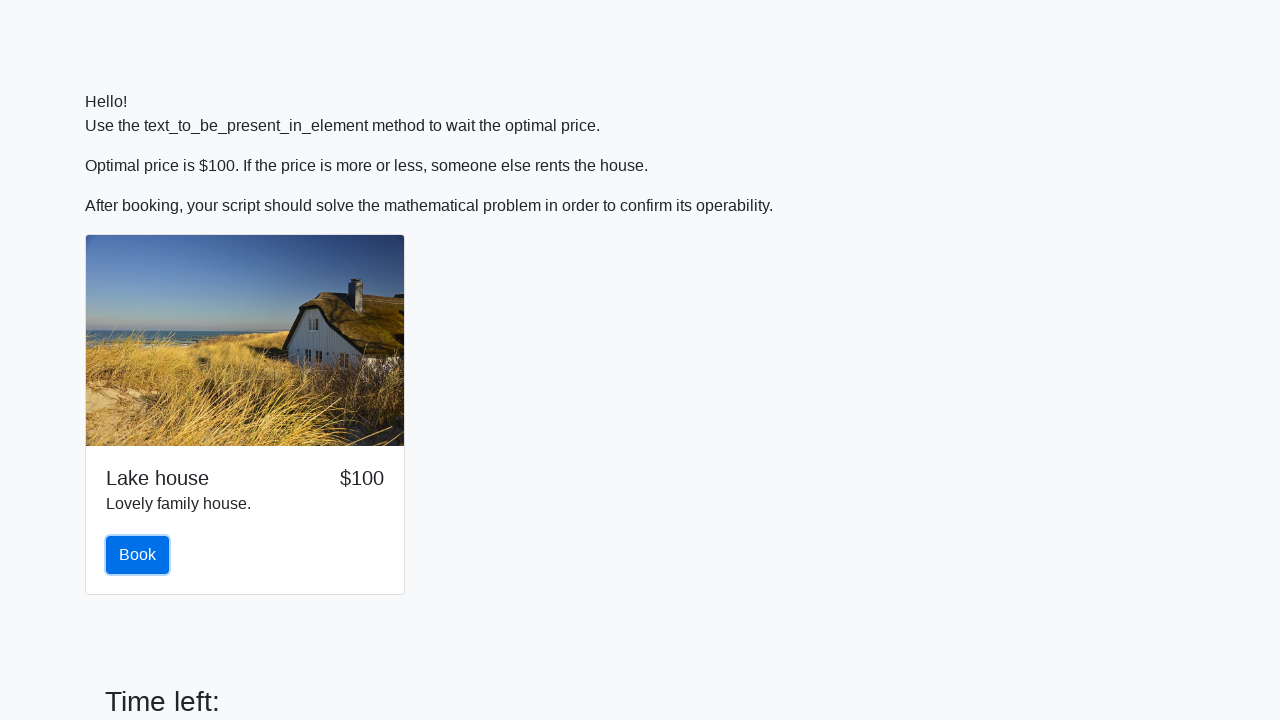

Retrieved input value for calculation: 962
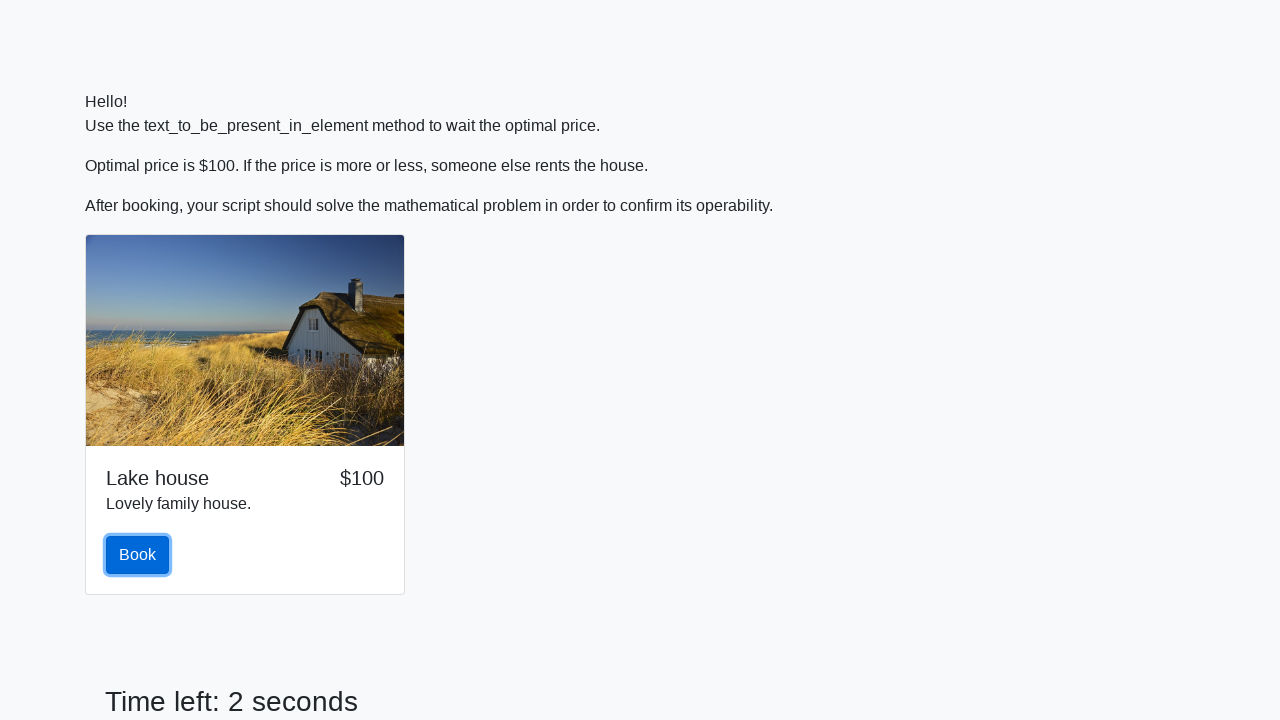

Calculated mathematical result: 2.0117931794798647
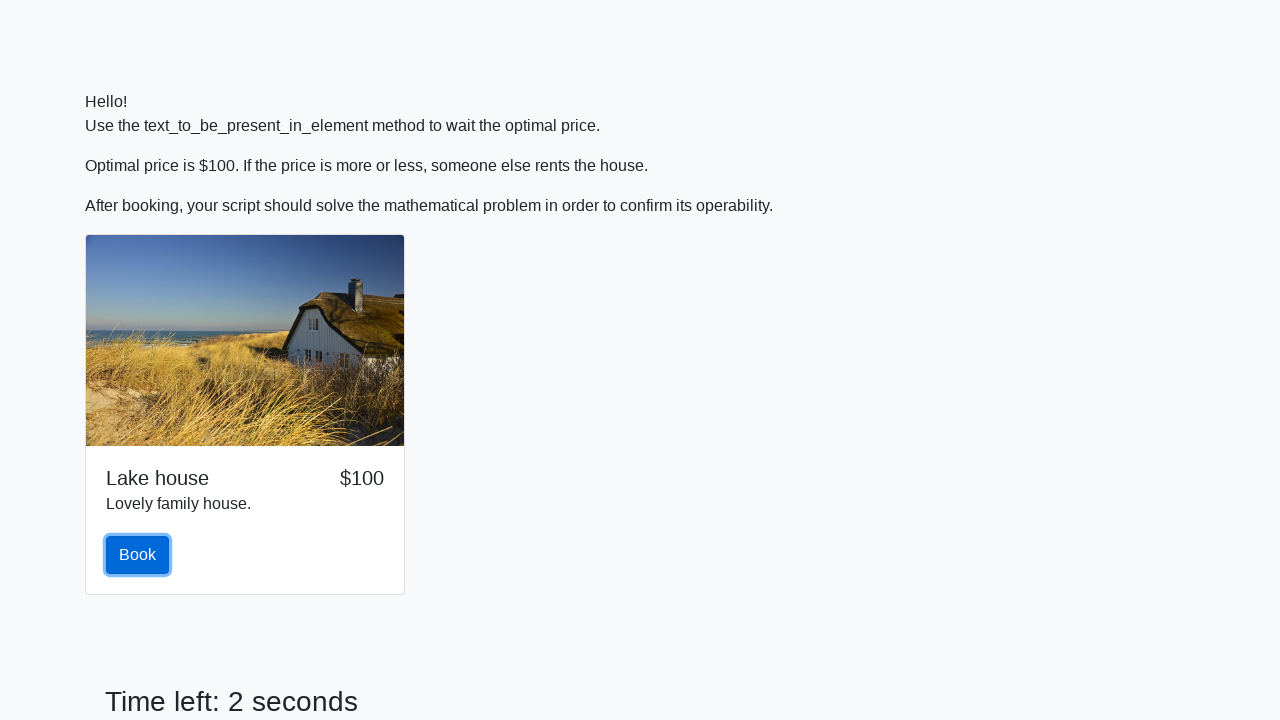

Filled answer field with calculated result: 2.0117931794798647 on input[type="text"]
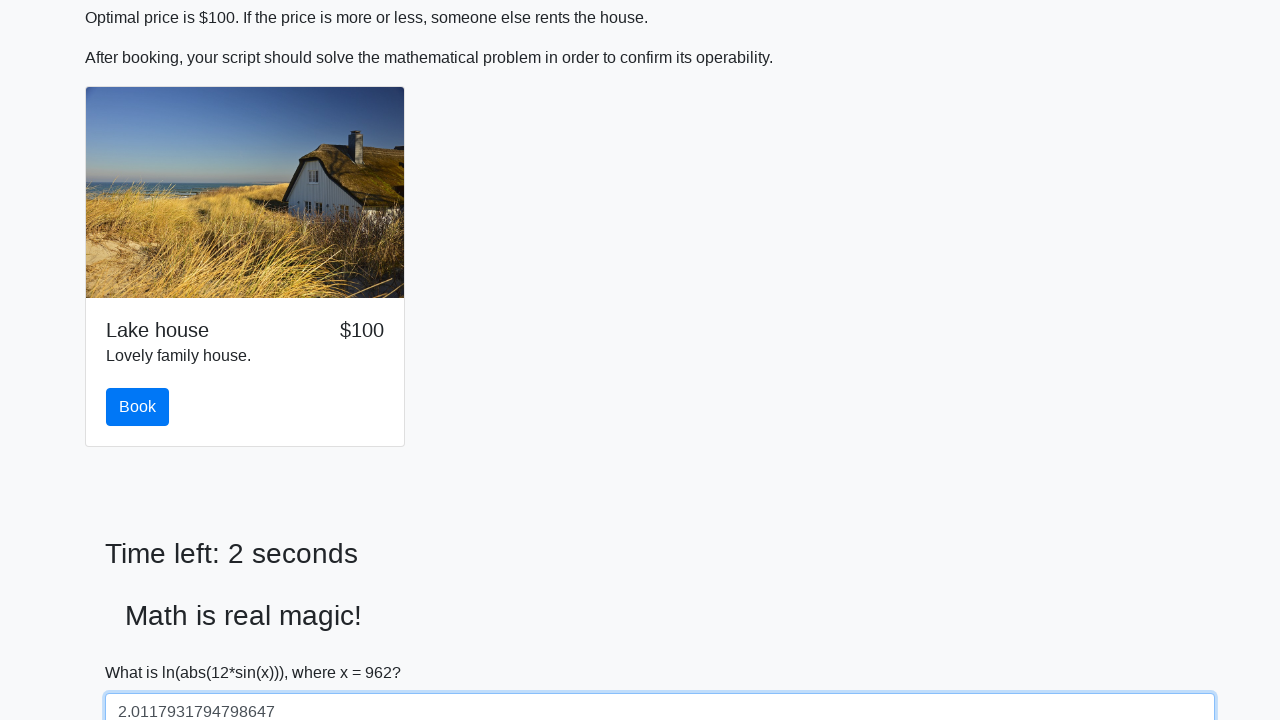

Submitted the calculated answer at (143, 651) on #solve
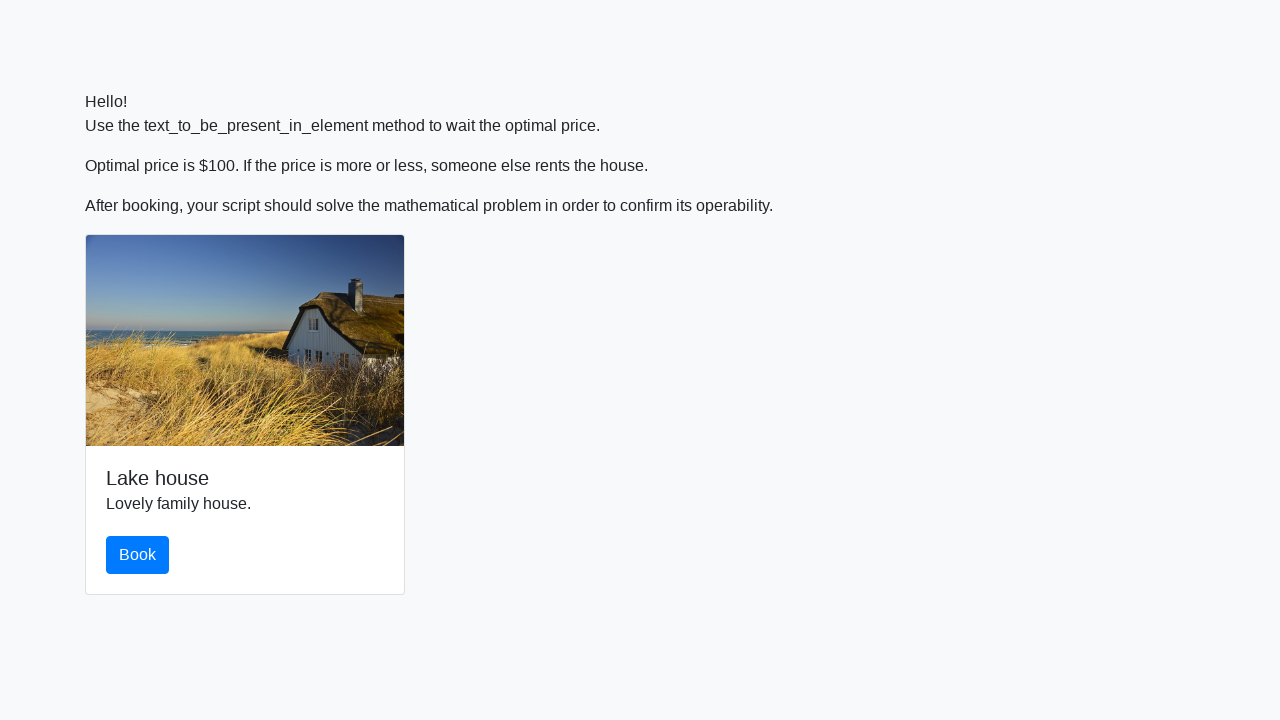

Waited 2 seconds to observe final result
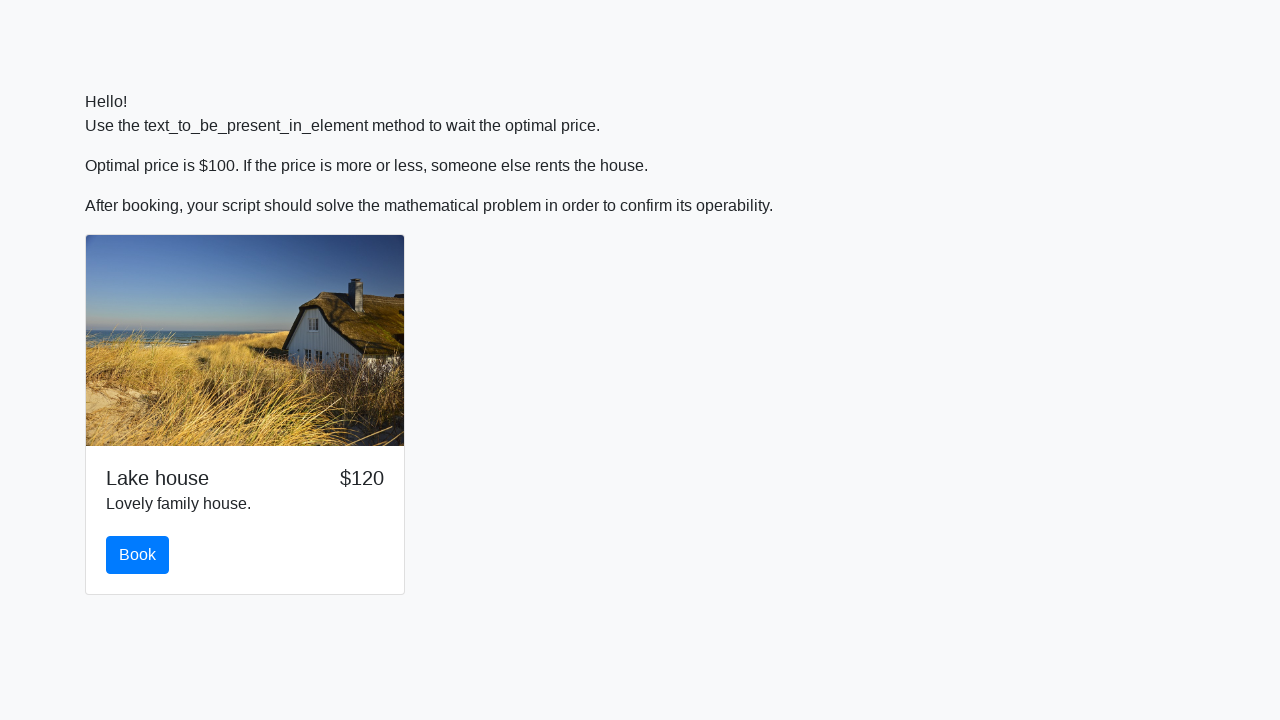

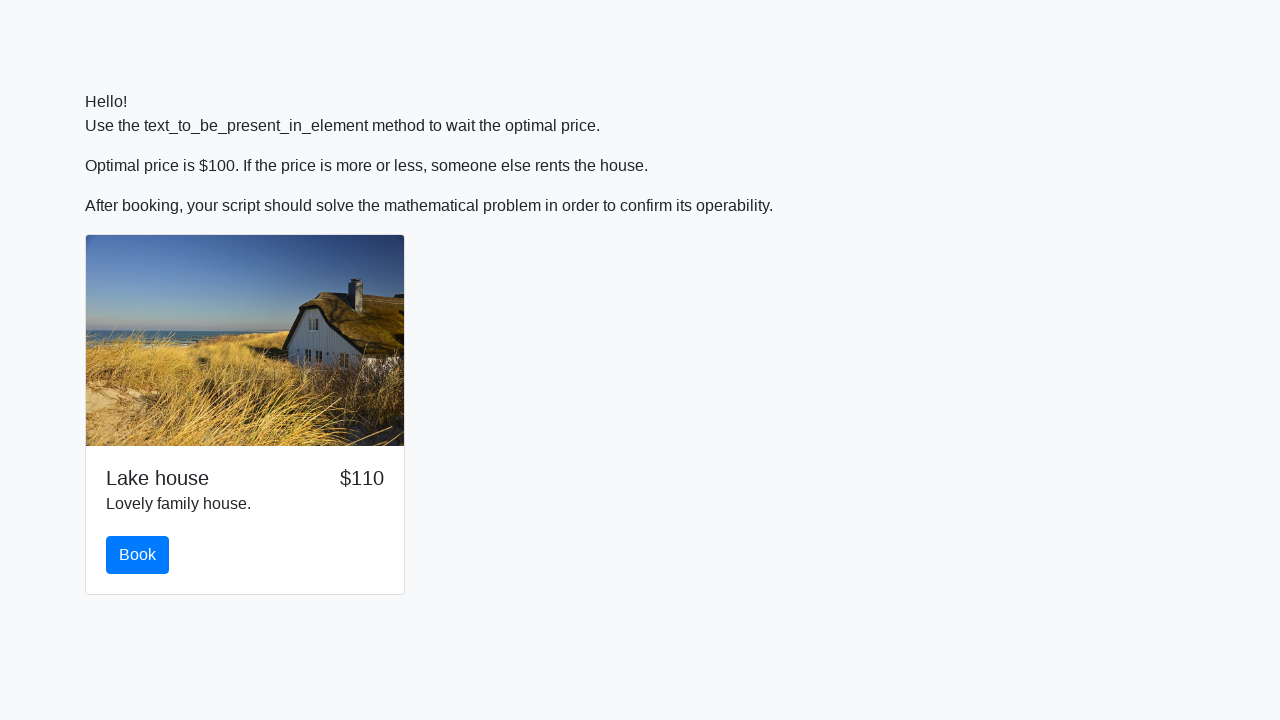